Tests selecting a radio button and verifying it becomes checked.

Starting URL: https://testautomationpractice.blogspot.com/

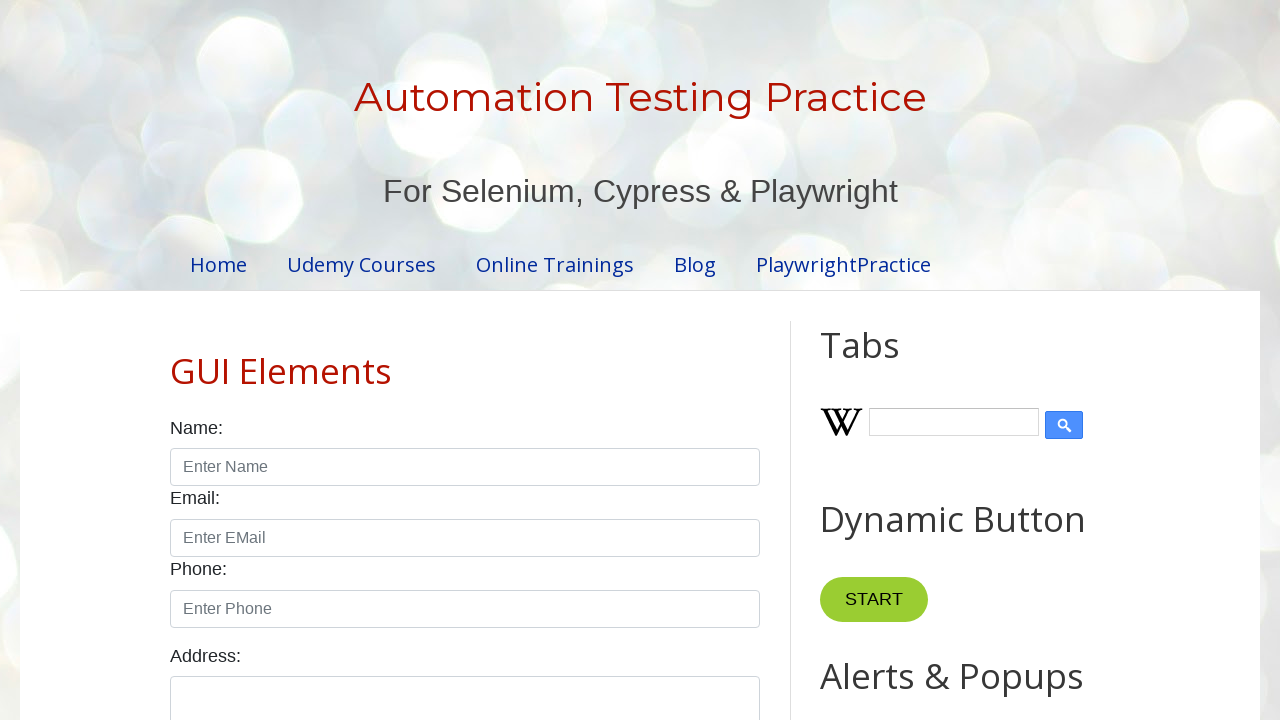

Navigated to test automation practice website
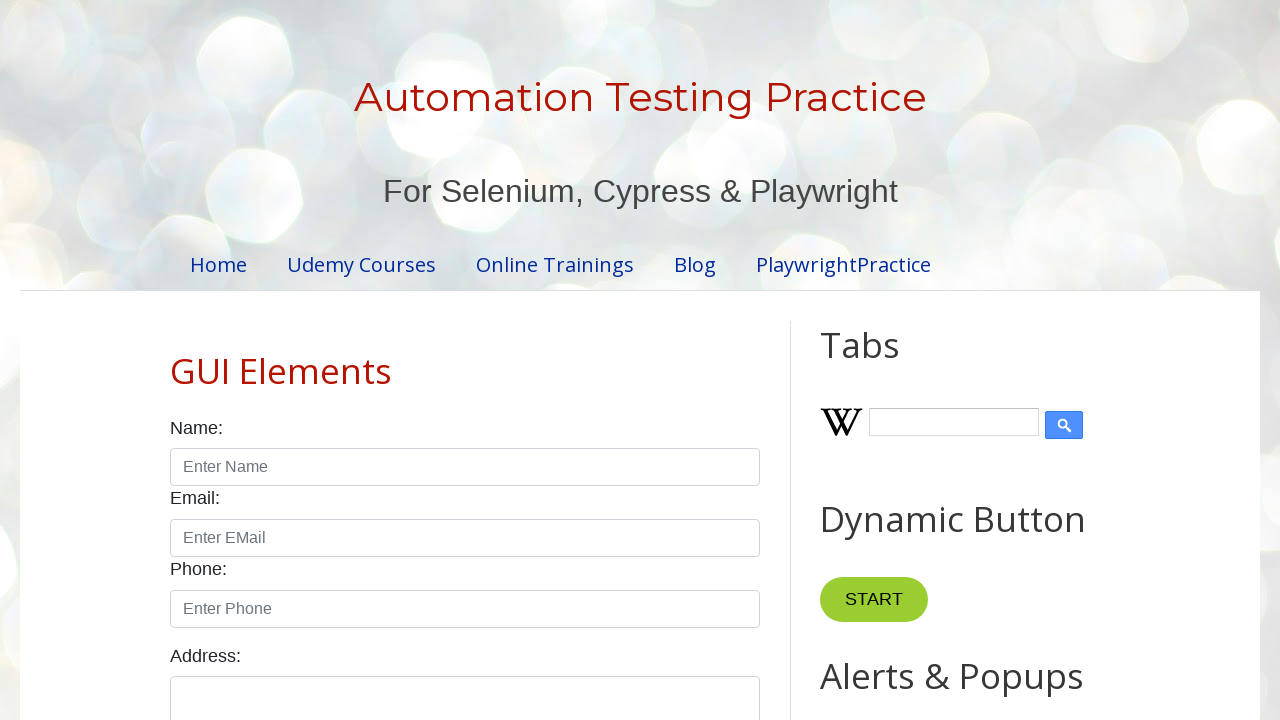

Selected male radio button at (176, 360) on #male
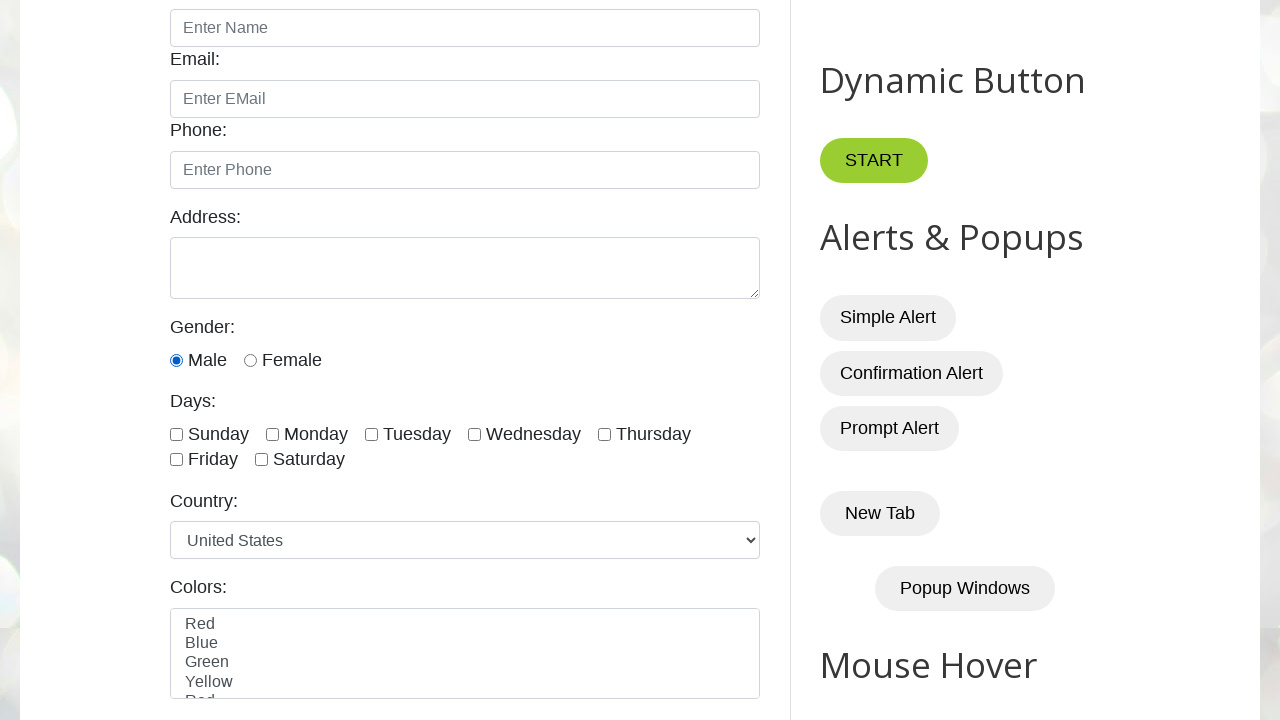

Verified male radio button is checked
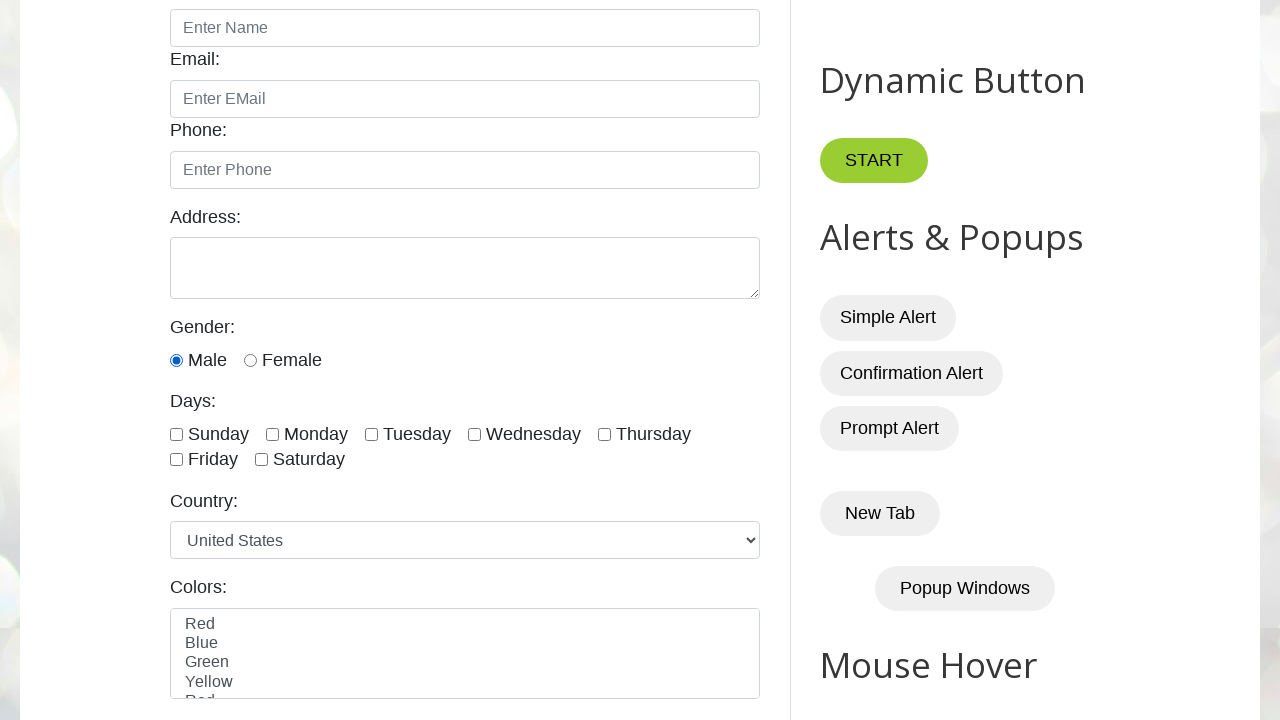

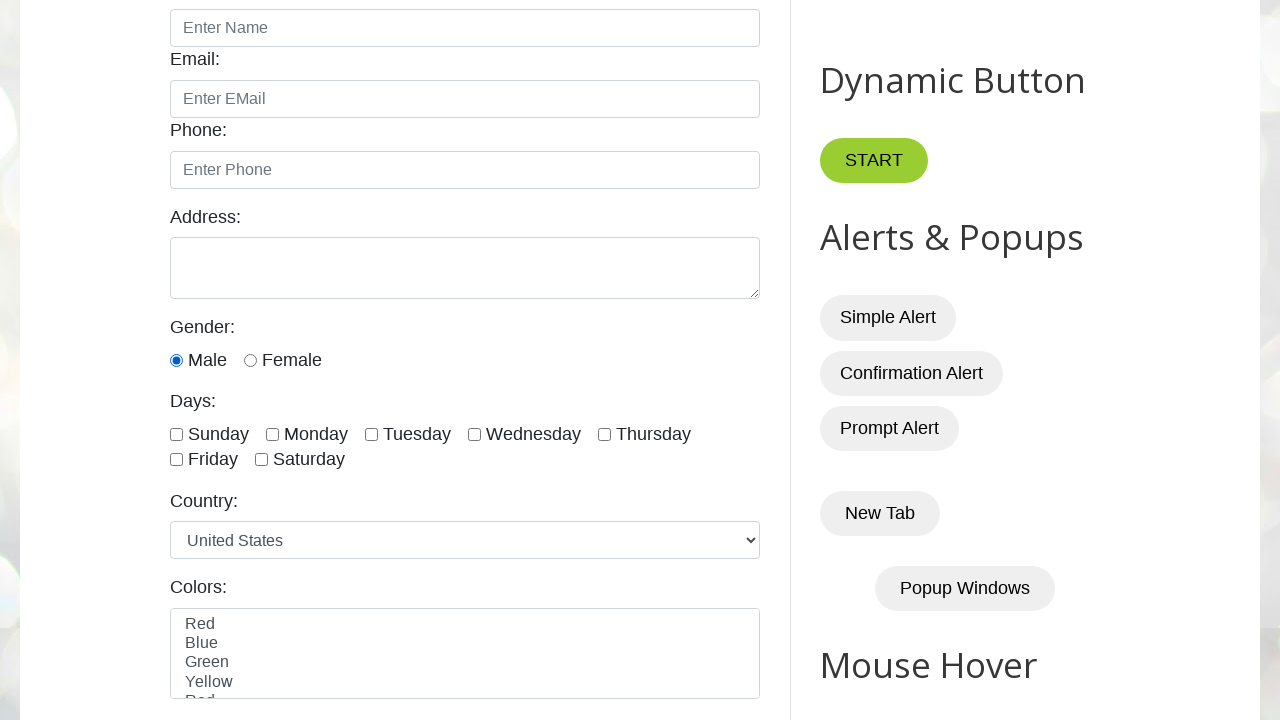